Solves a mathematical captcha by extracting a value from an element attribute, calculating a result, and submitting the form with checkbox and radio button selections

Starting URL: http://suninjuly.github.io/get_attribute.html

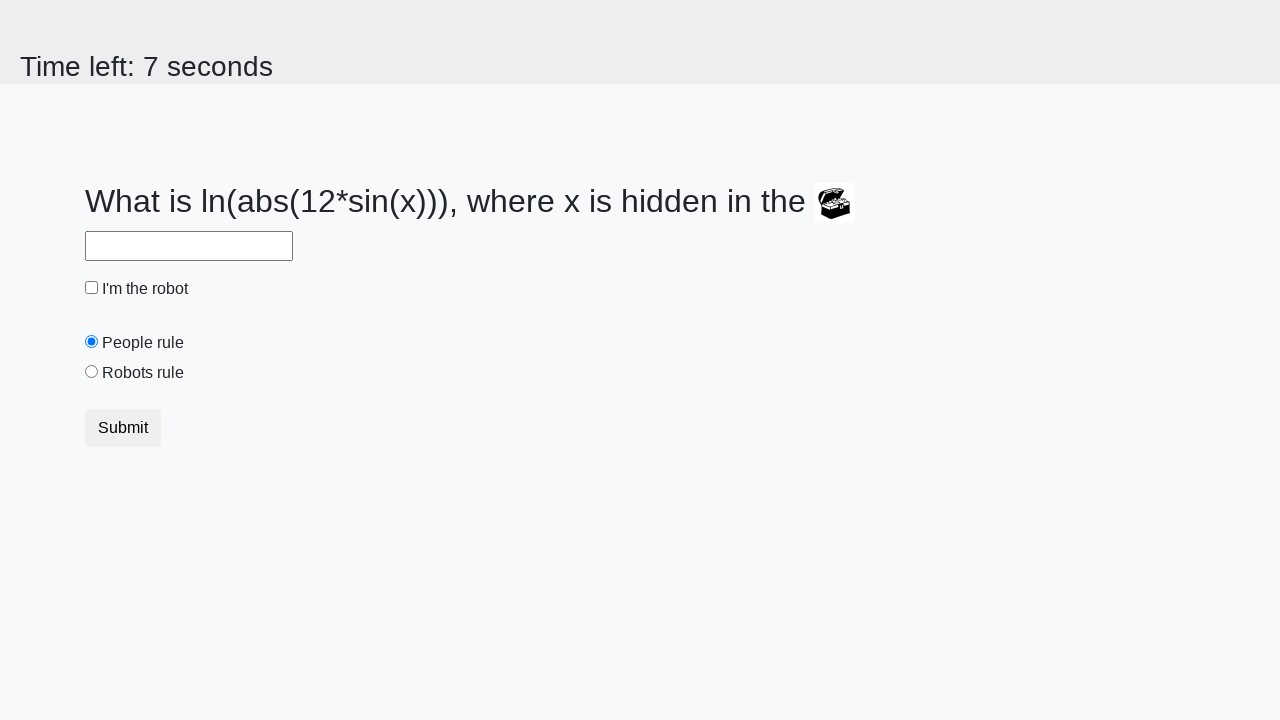

Located treasure element with ID 'treasure'
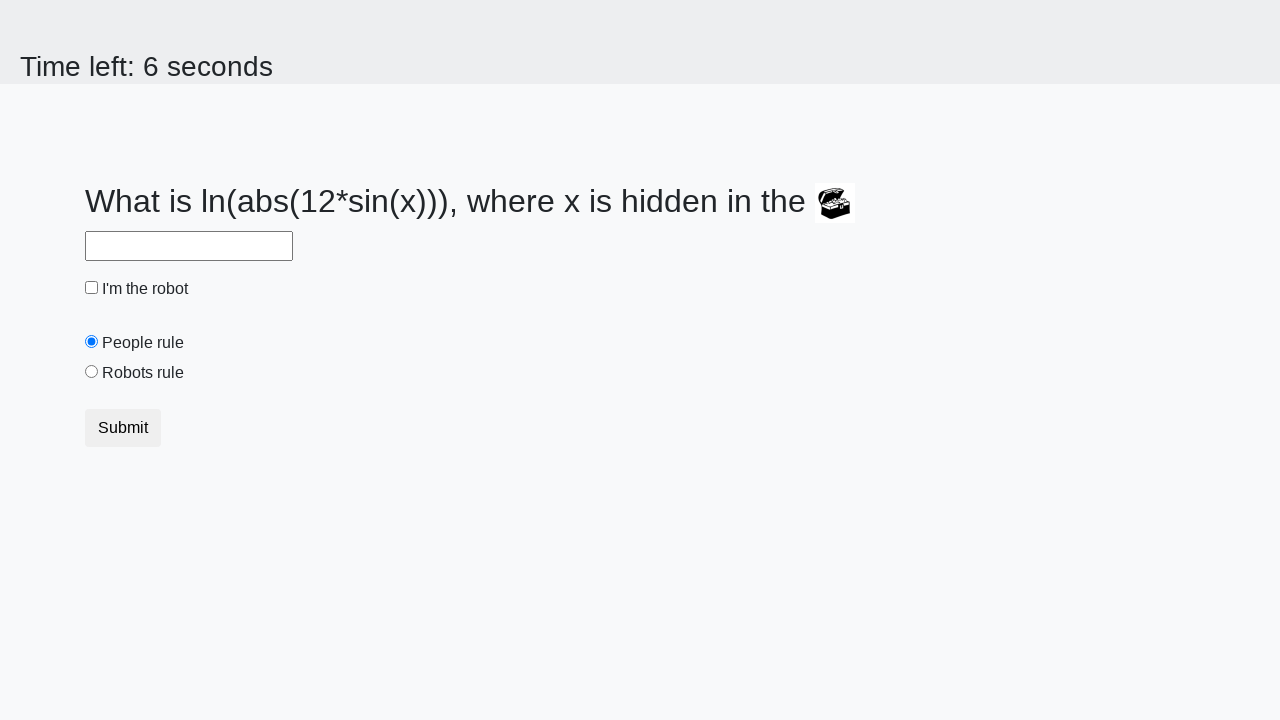

Extracted 'valuex' attribute from treasure element: 511
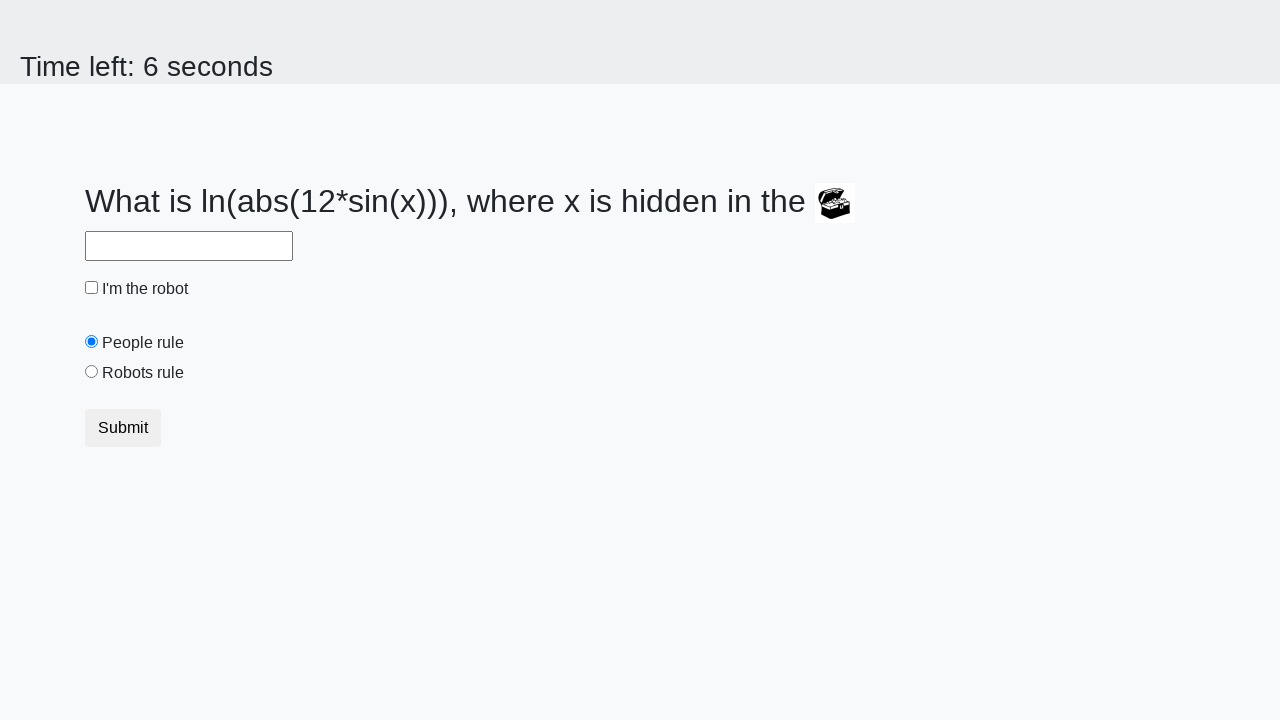

Calculated mathematical result: 2.359083076326619
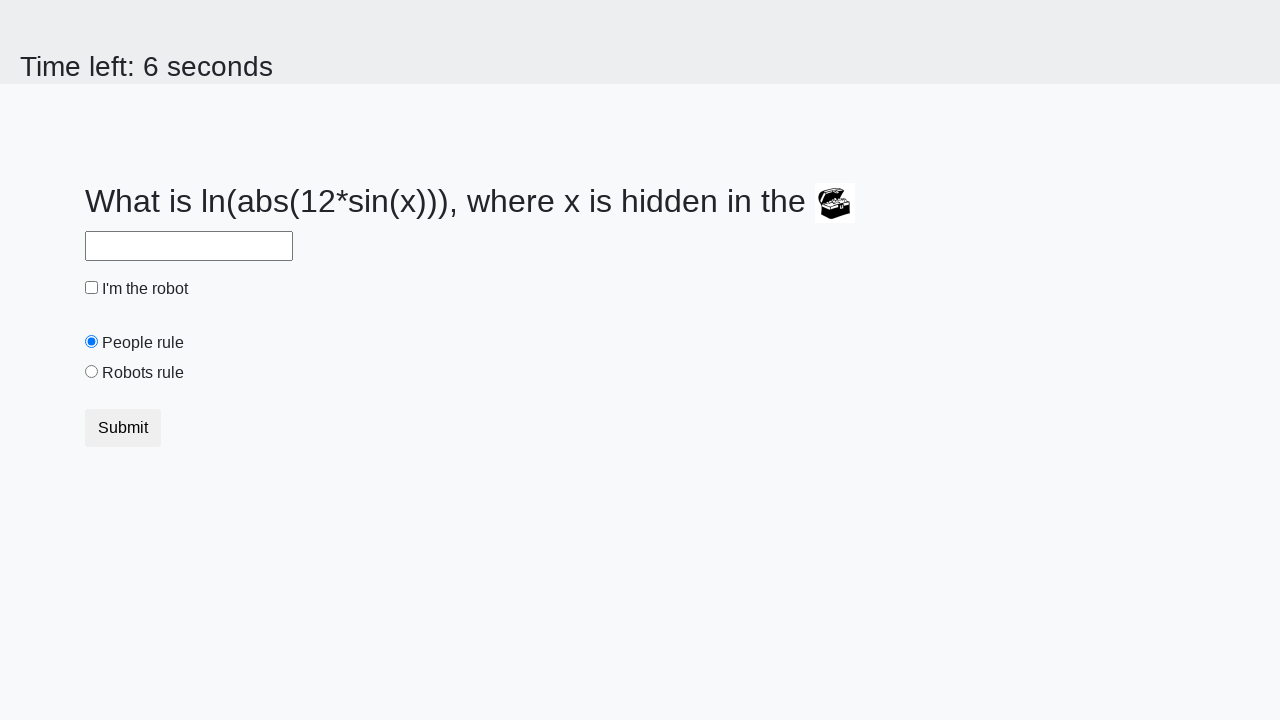

Filled answer field with calculated value on #answer
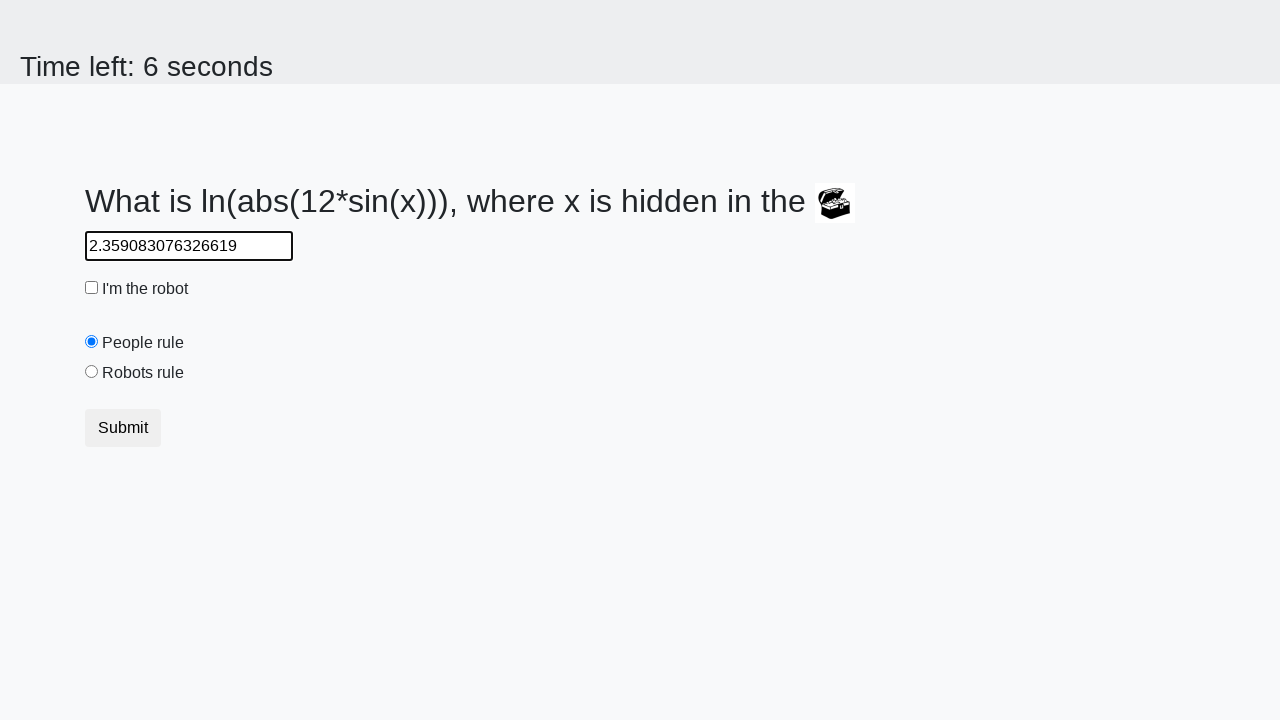

Checked the robot checkbox at (92, 288) on #robotCheckbox
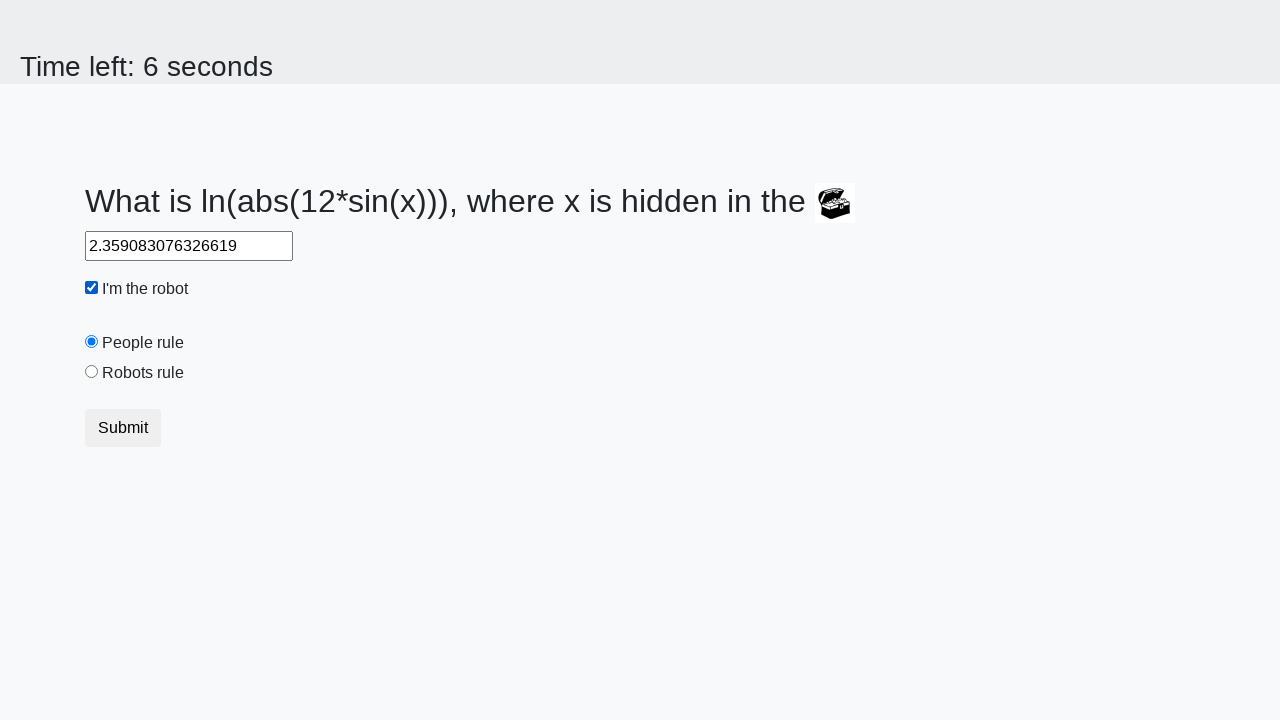

Selected the robots rule radio button at (92, 372) on #robotsRule
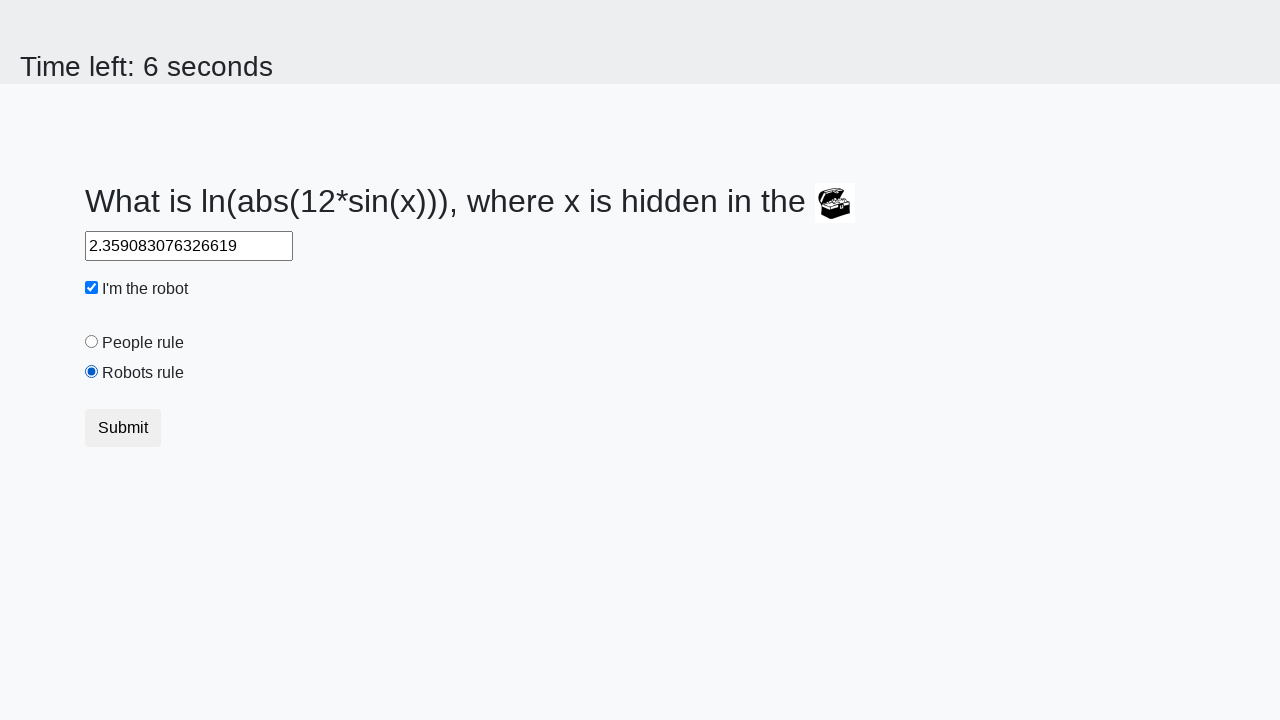

Clicked submit button to submit form at (123, 428) on button.btn
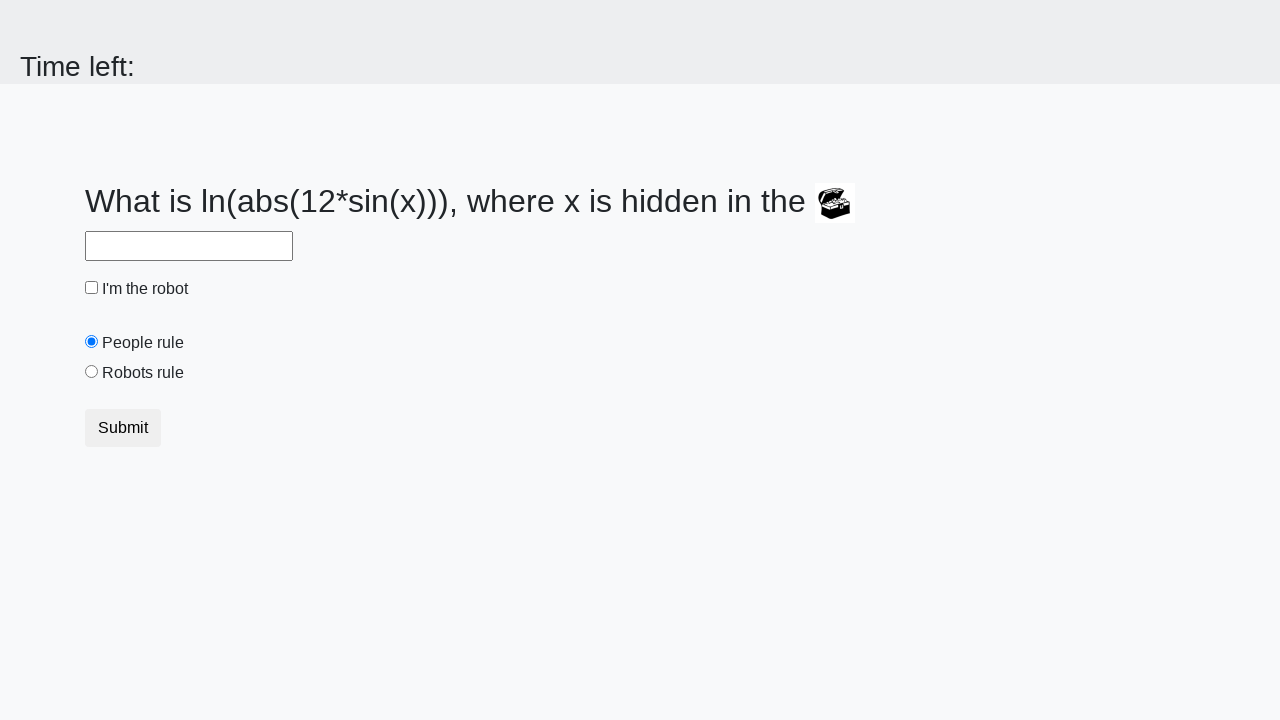

Set up alert handler to accept dialogs
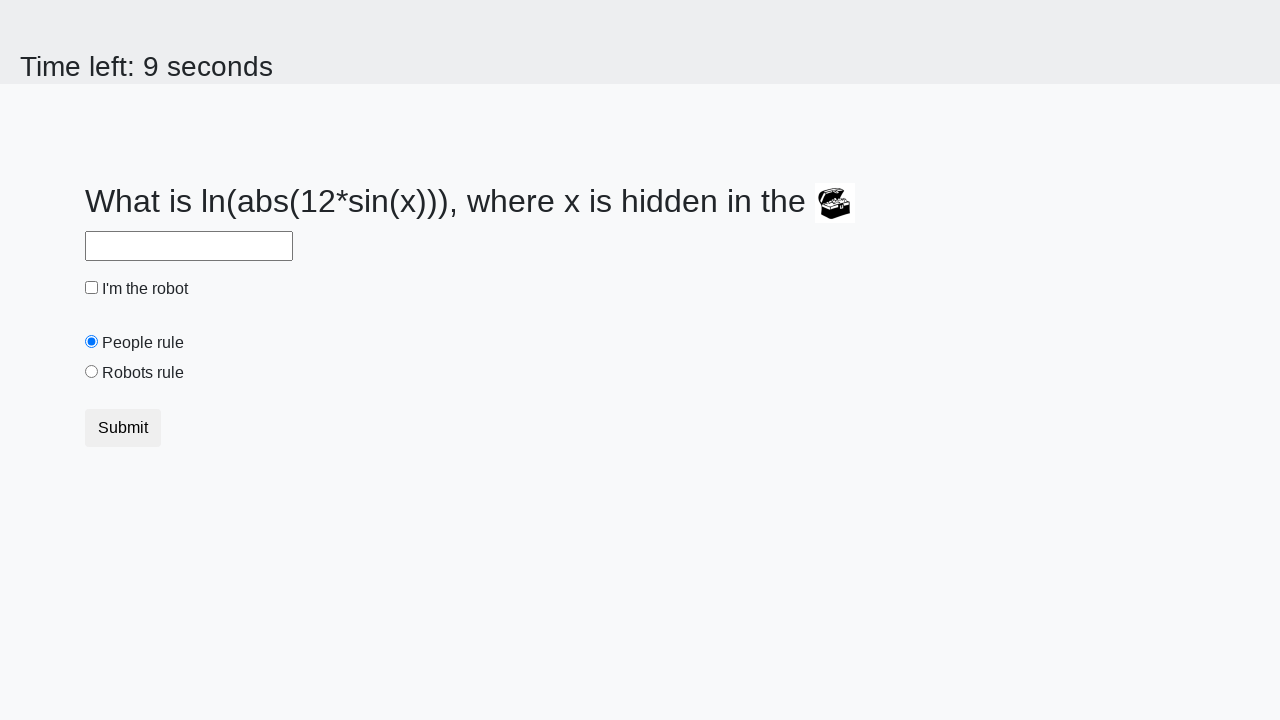

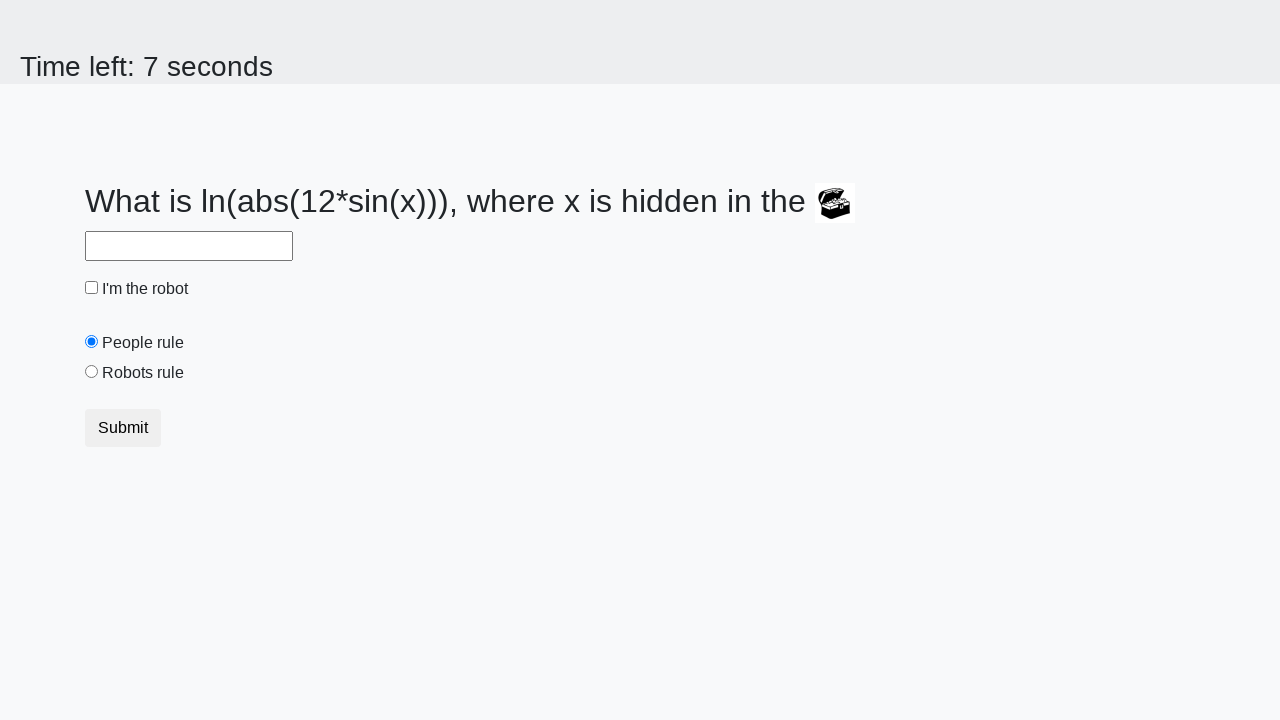